Navigates to the DSPortal app homepage and clicks on the Register link to navigate to the registration page

Starting URL: https://dsportalapp.herokuapp.com/home

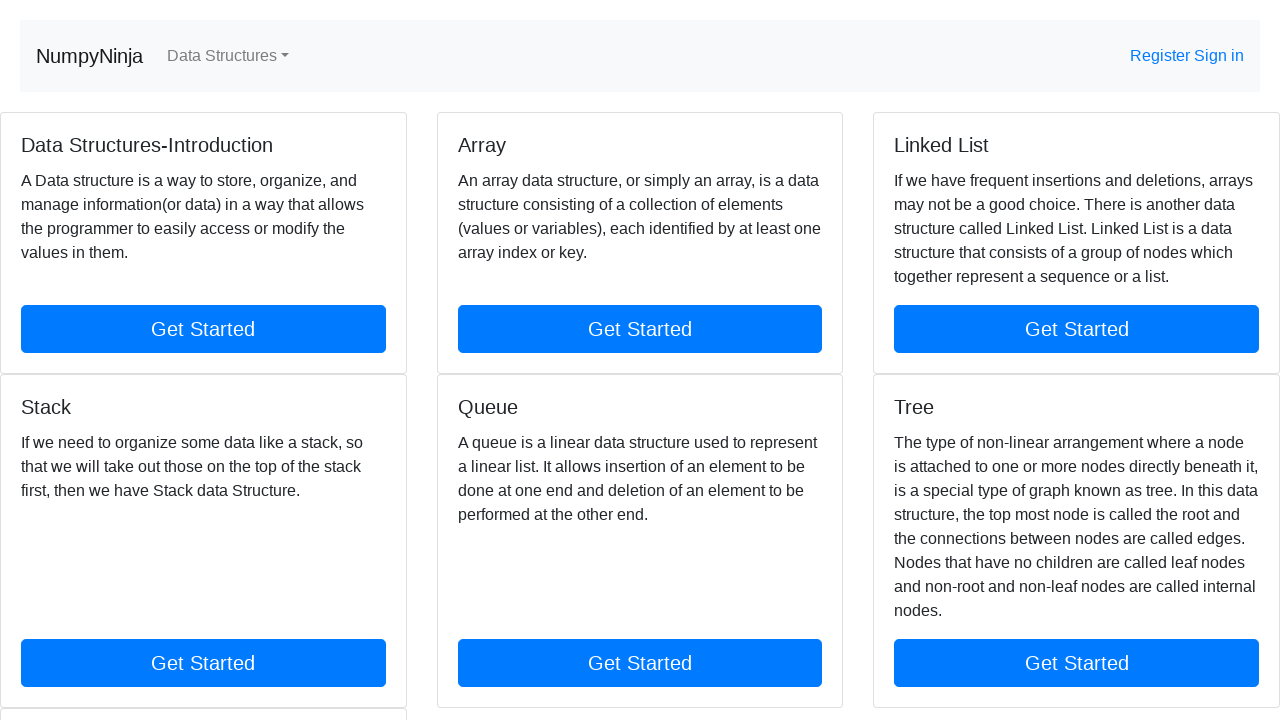

Clicked Register link to navigate to registration page at (1162, 56) on a:text('Register')
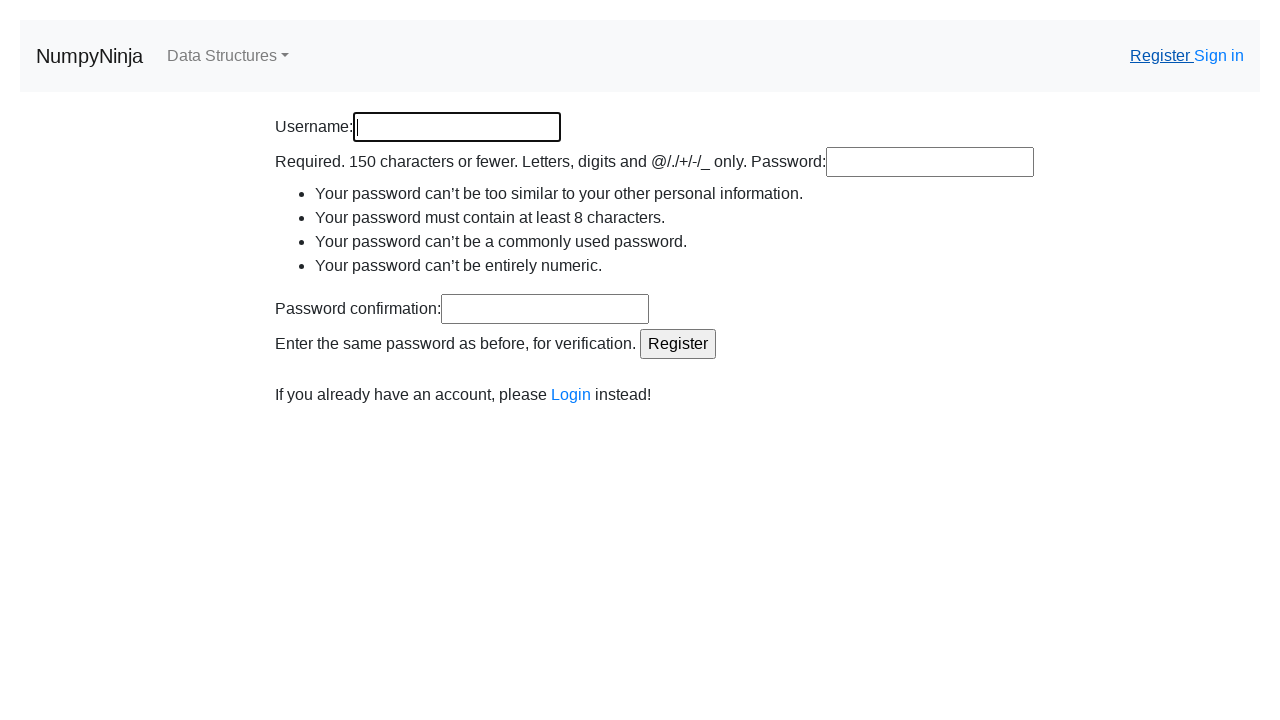

Waited for page load to complete (networkidle)
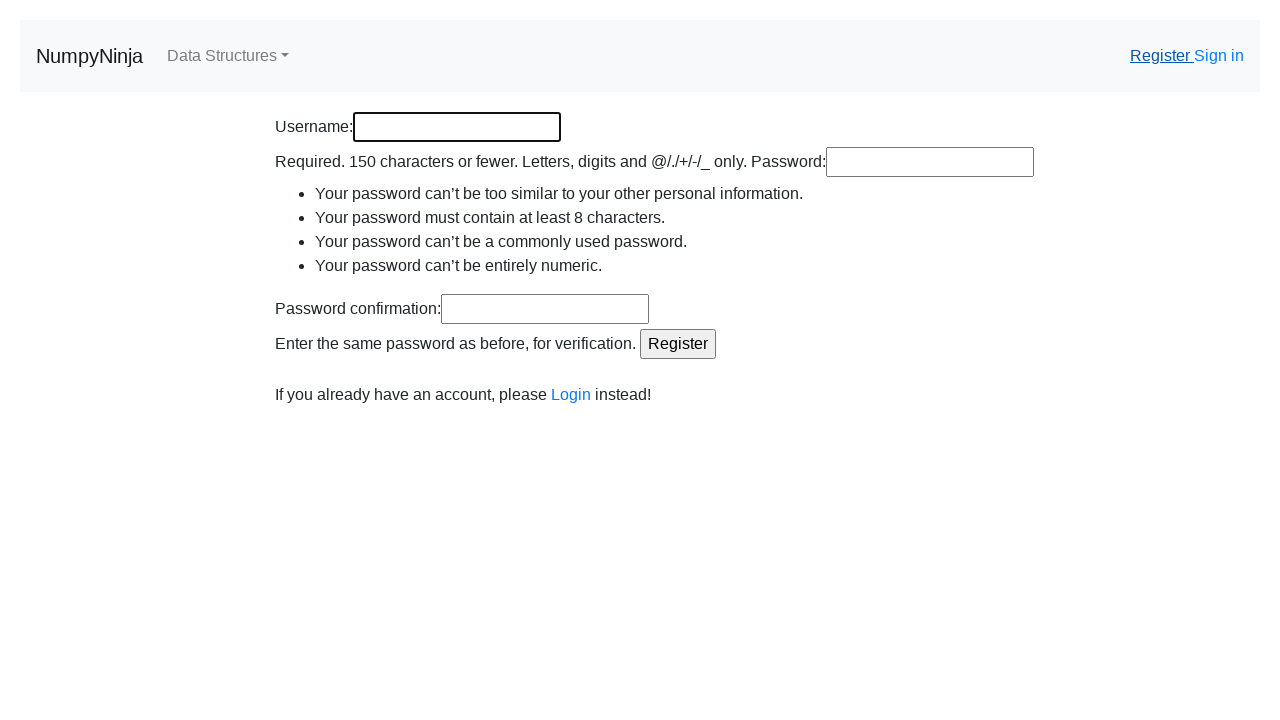

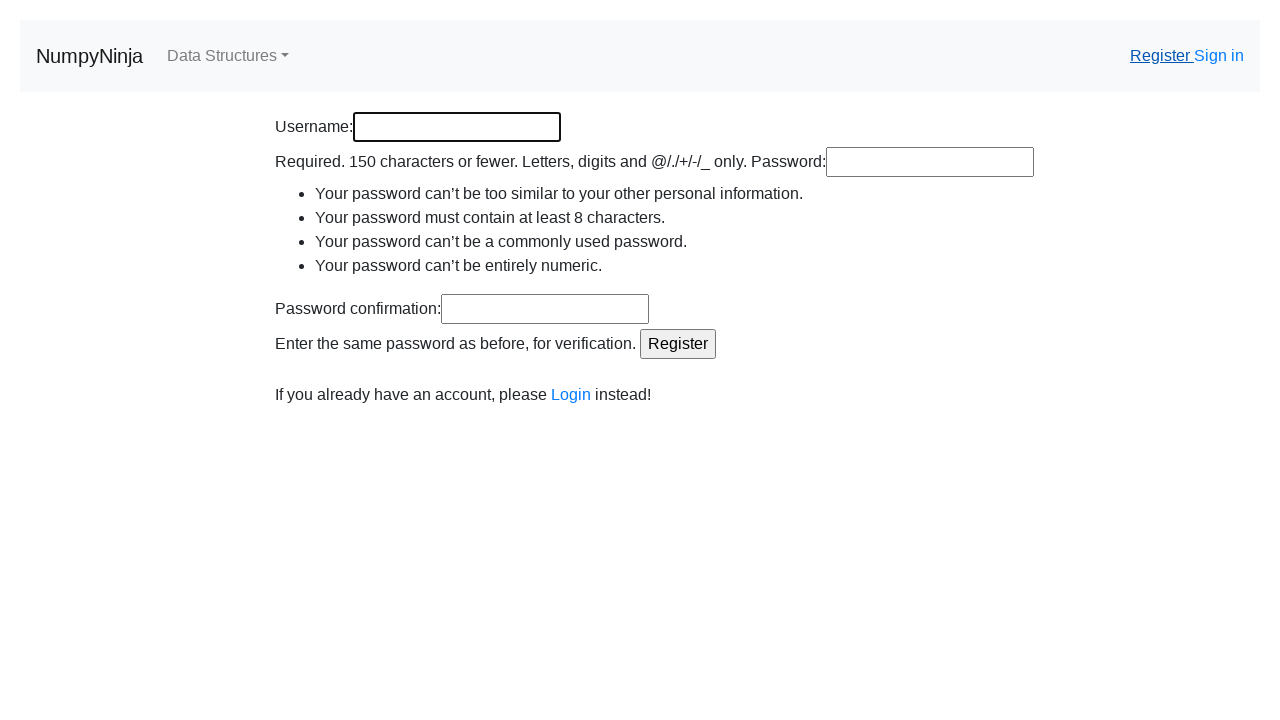